Tests Shadow DOM interaction by clicking a button inside shadow root and verifying progress bar reaches 95 percent

Starting URL: https://qaplayground.dev/apps/shadow-dom/

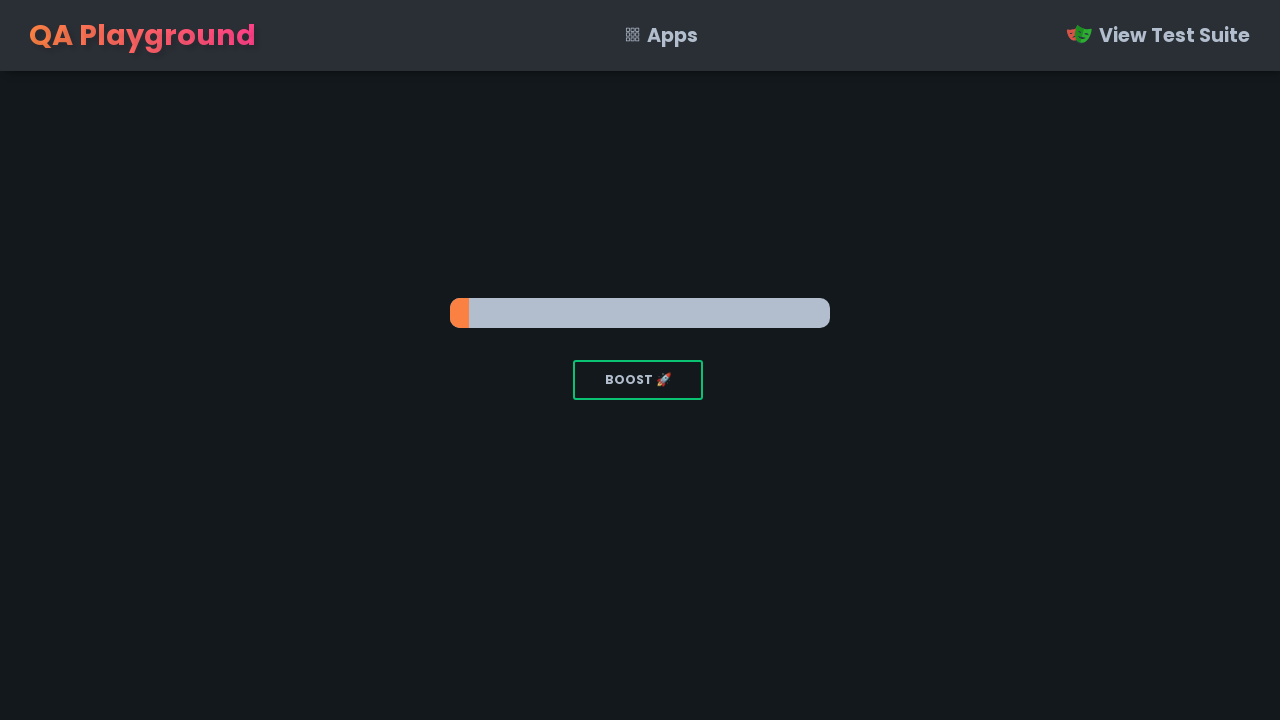

Navigated to Shadow DOM test page
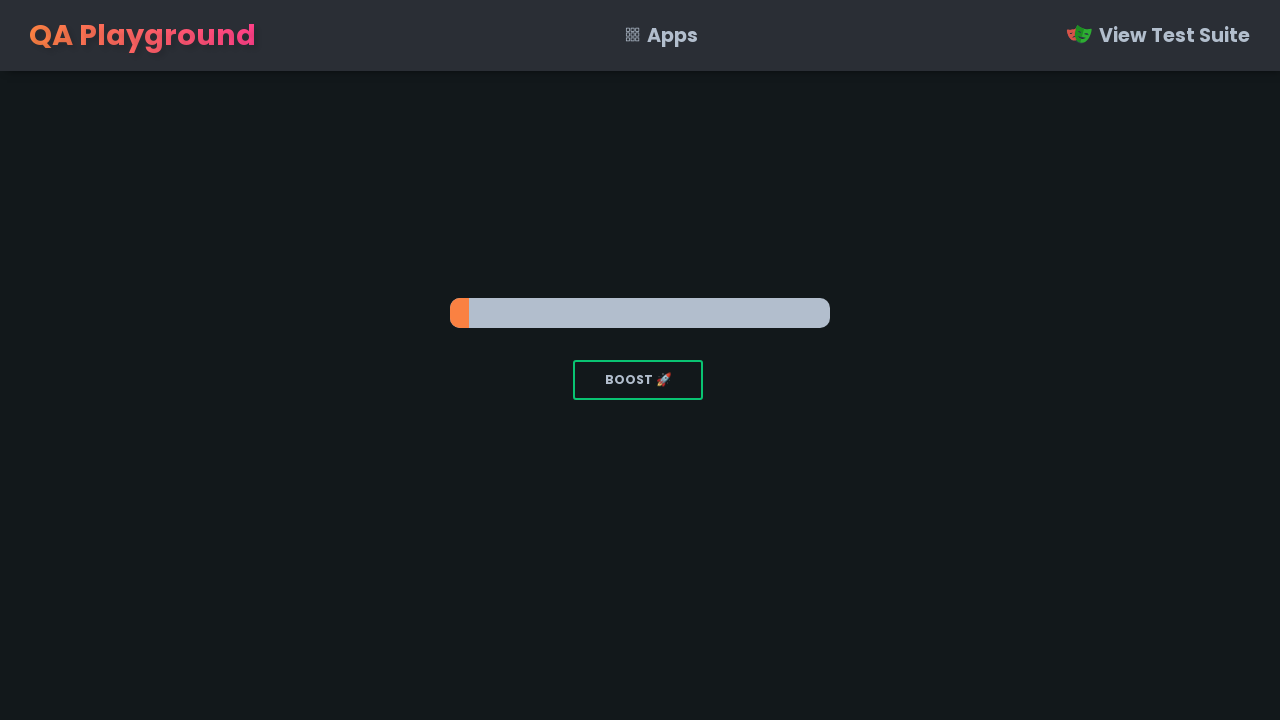

Clicked button inside shadow root at (638, 380) on progress-bar >> div:nth-child(3) > button
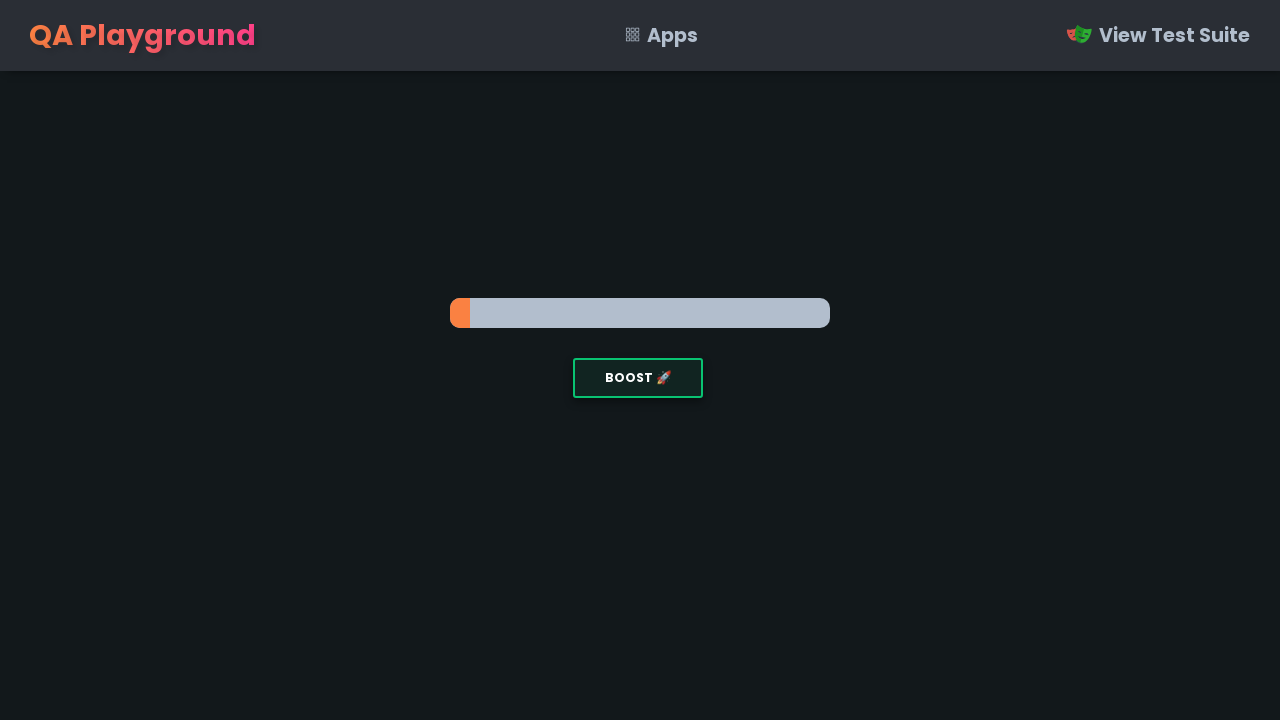

Retrieved progress bar style attribute
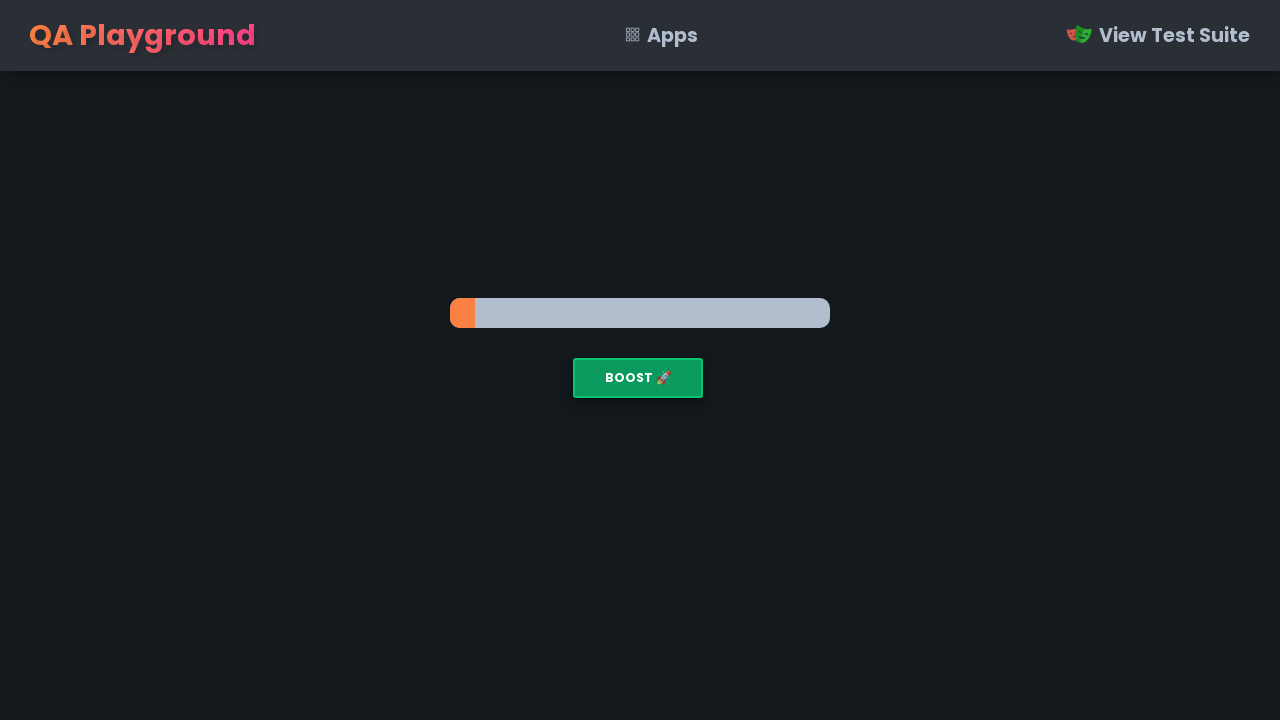

Verified progress bar reached 95 percent
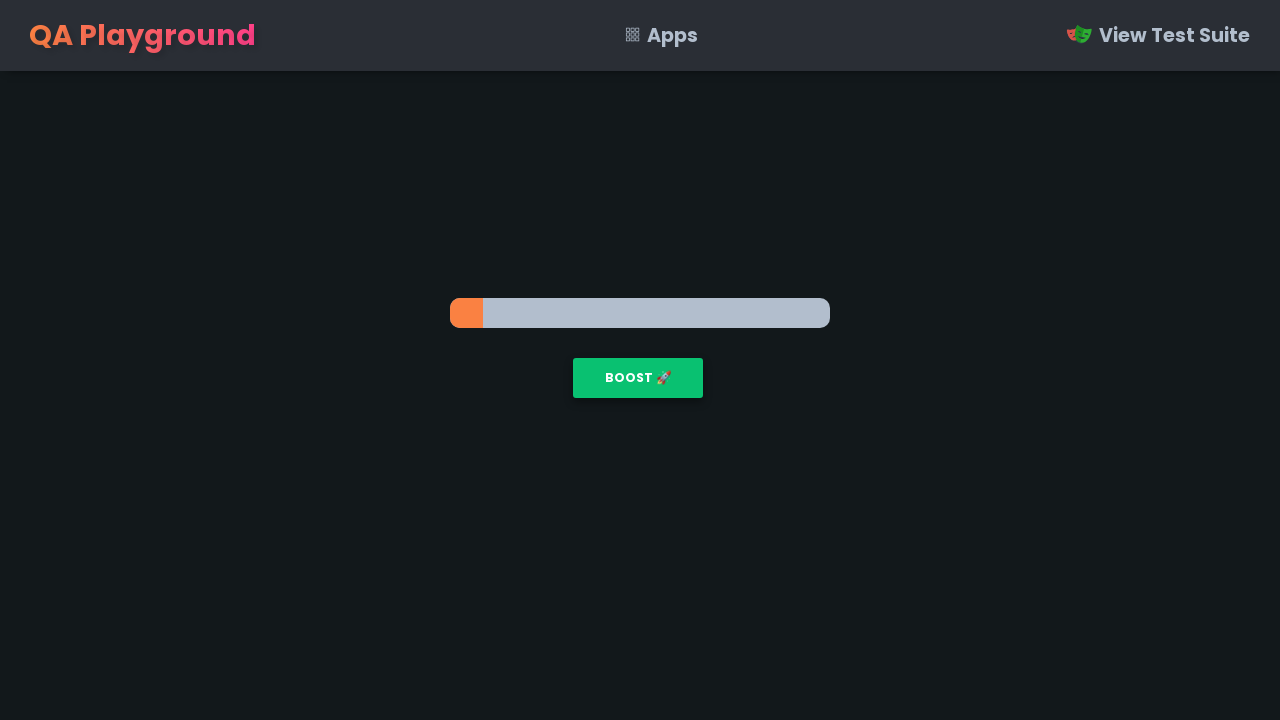

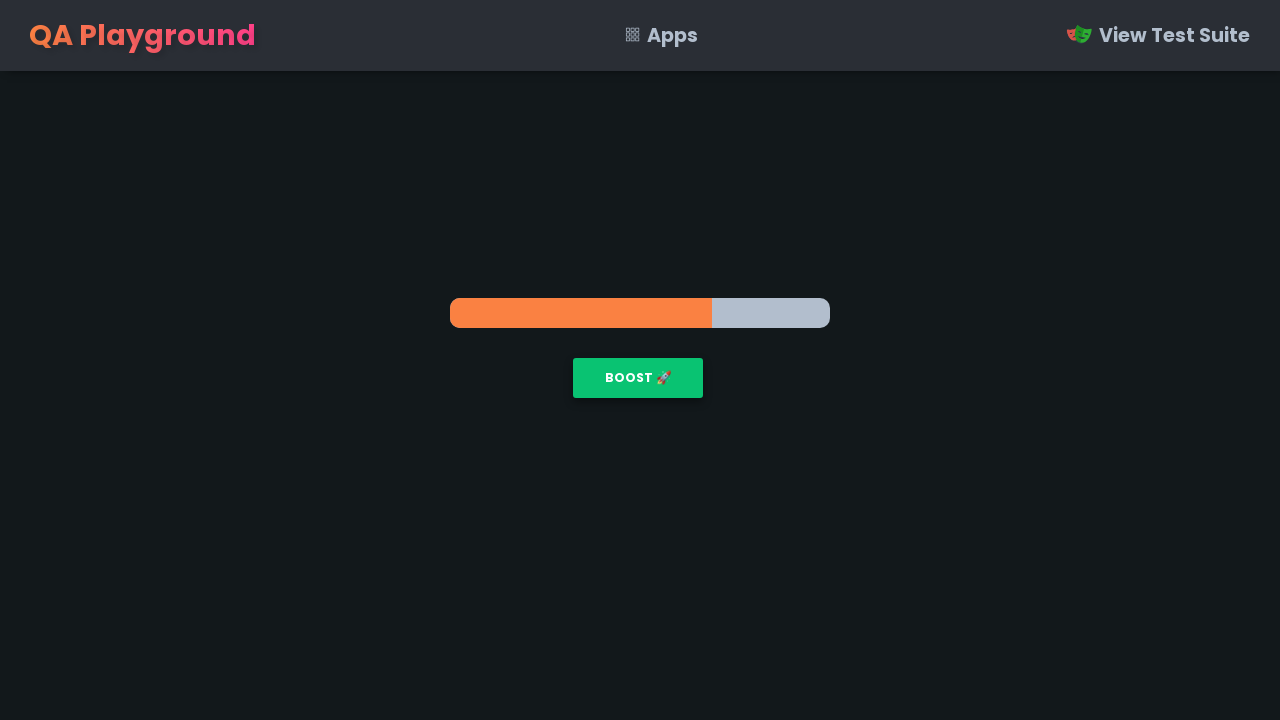